Tests a practice form by filling in personal details including name, email, gender, mobile number, date of birth, subjects, hobbies, address, and state/city dropdowns, then submits the form.

Starting URL: https://demoqa.com/automation-practice-form

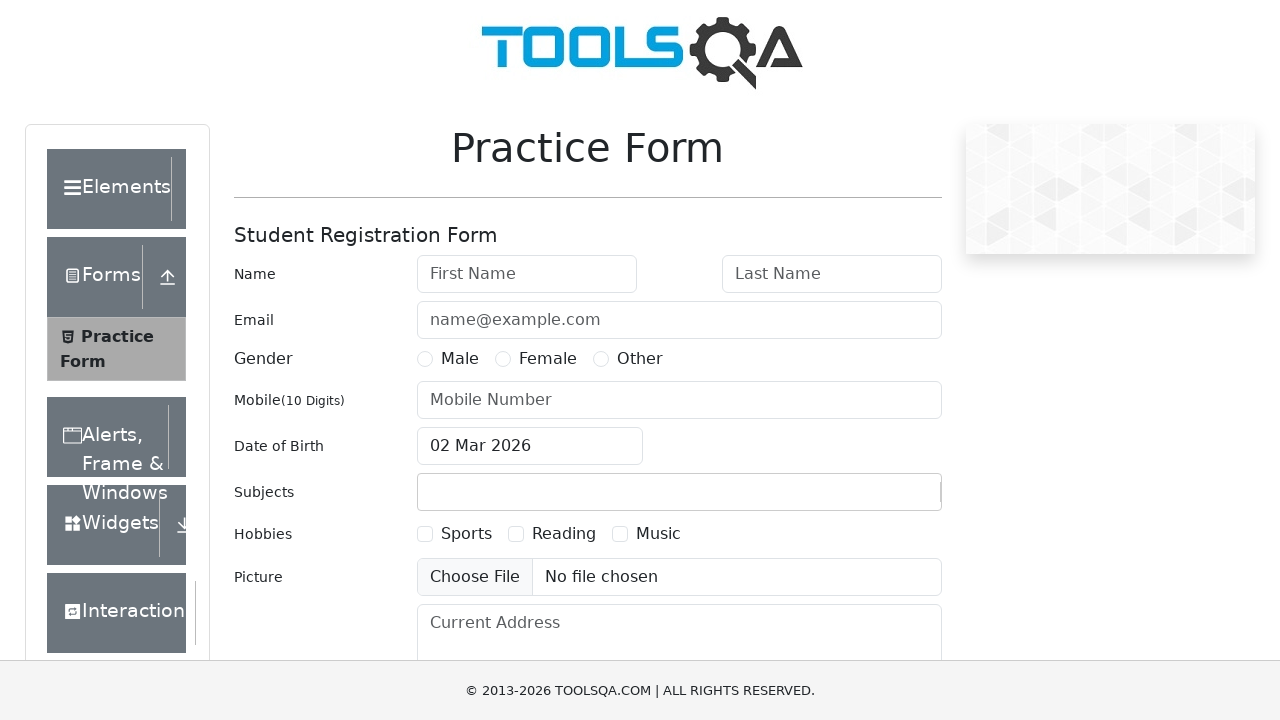

Removed all iframes (ads) from page
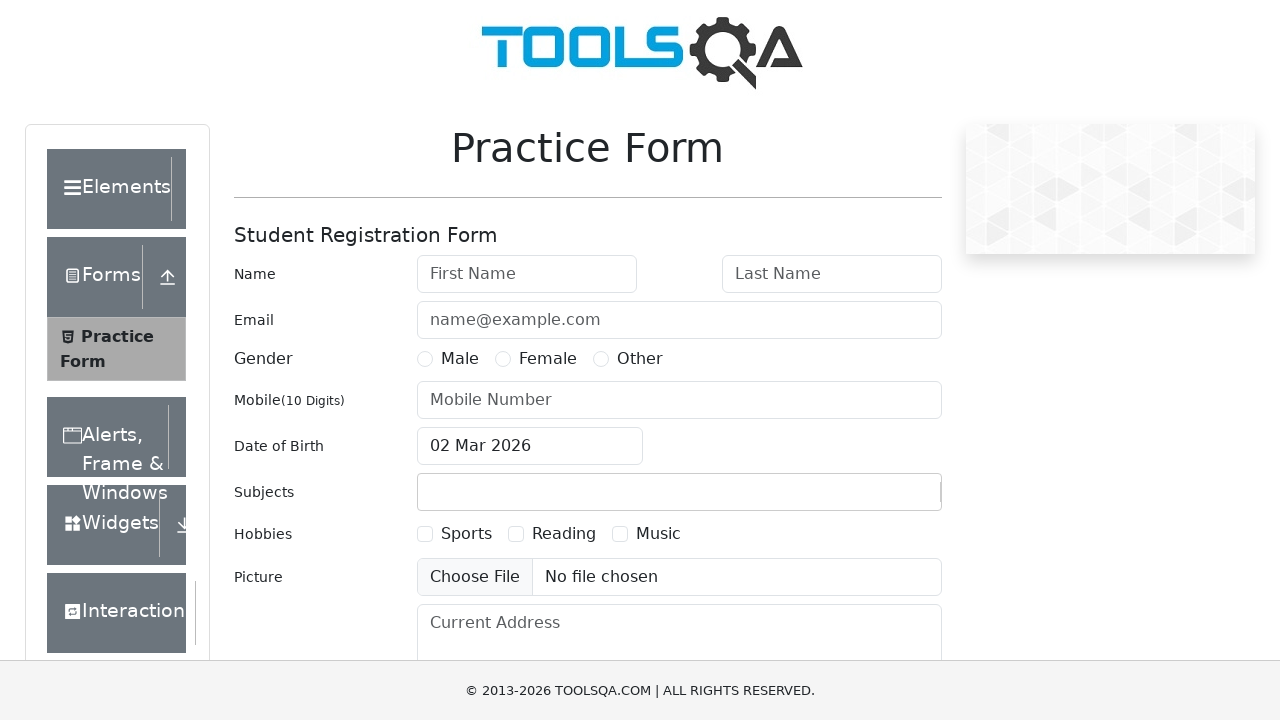

Filled first name: Marcus on #firstName
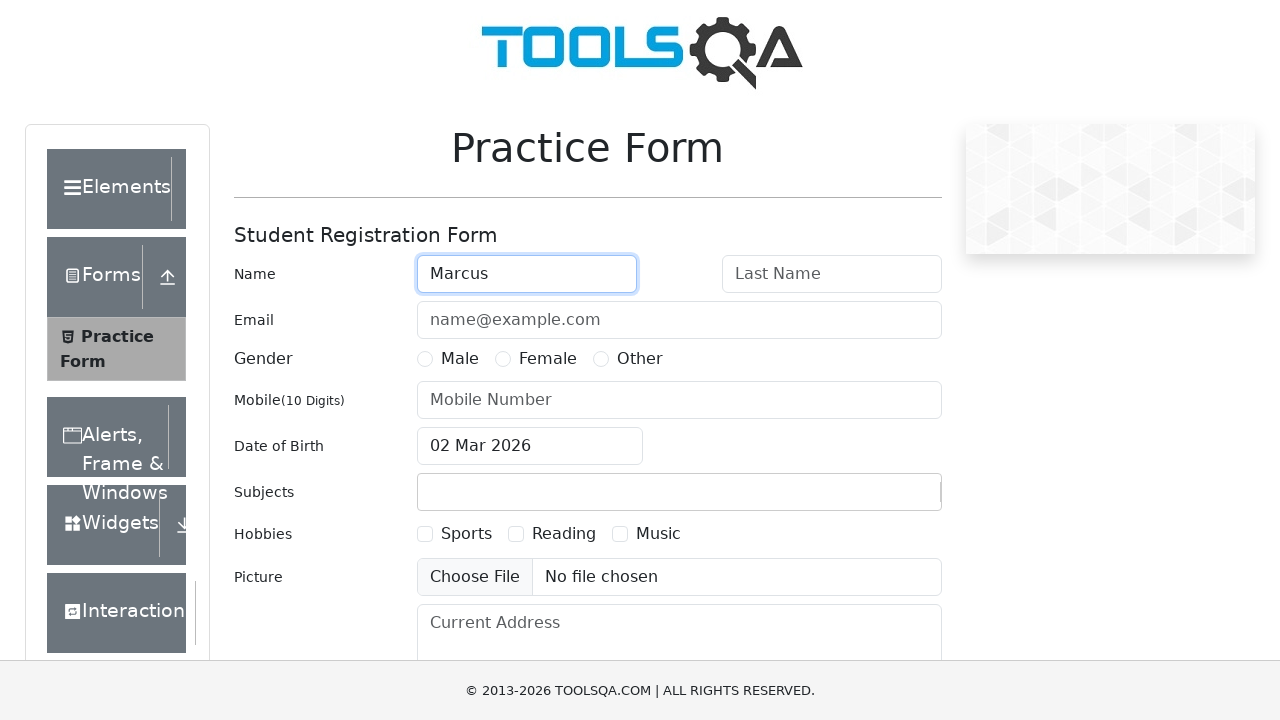

Filled last name: Wellington on #lastName
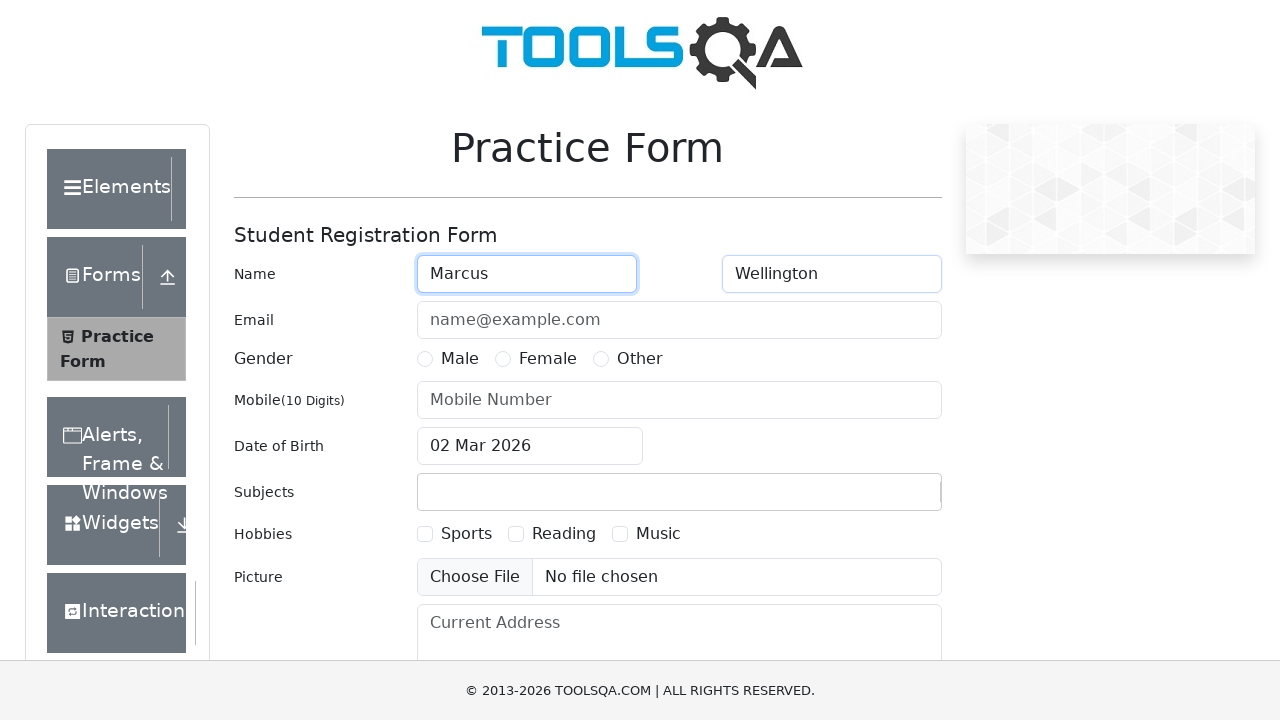

Filled email: marcus.wellington@example.com on #userEmail
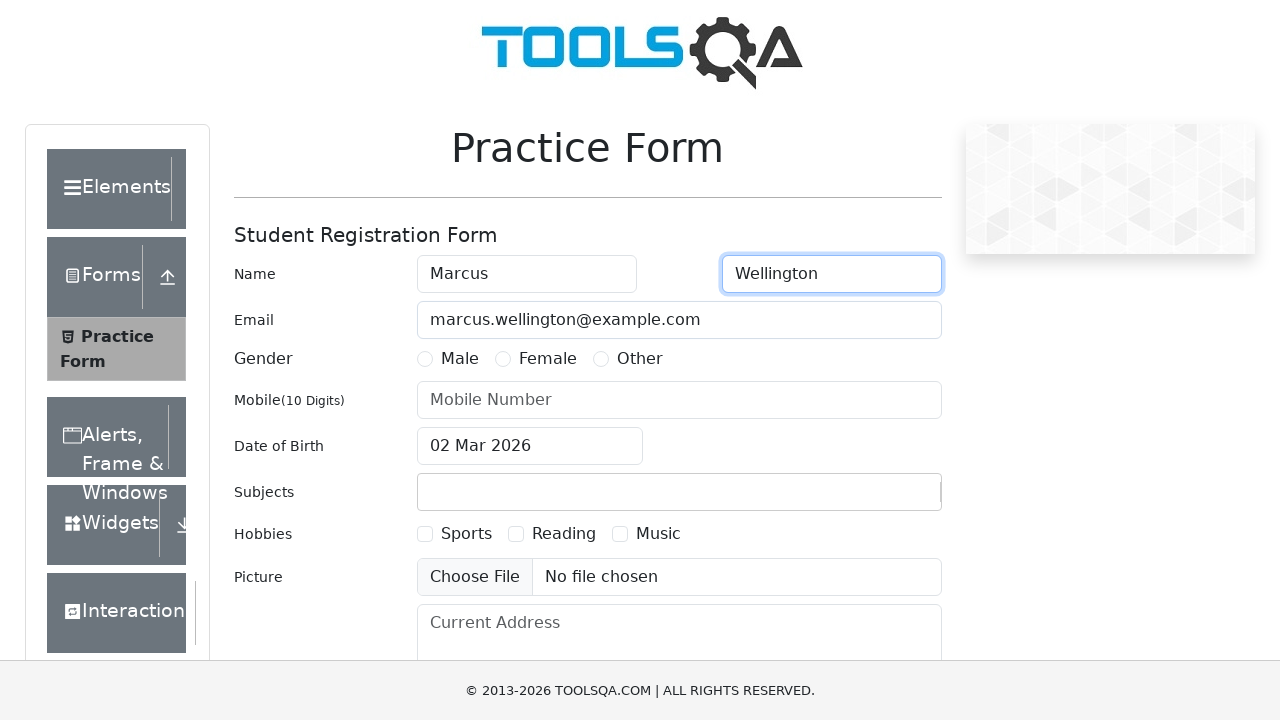

Scrolled Male gender option into view
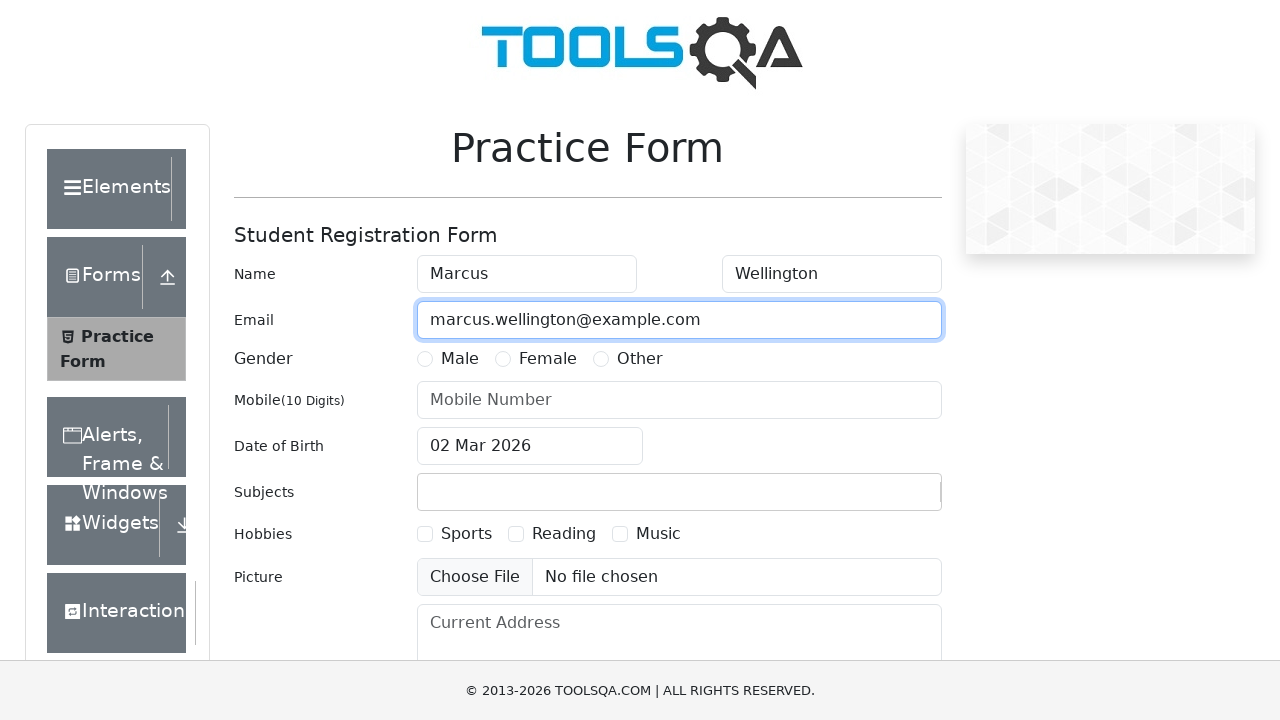

Selected Male gender at (460, 359) on xpath=//label[text()='Male']
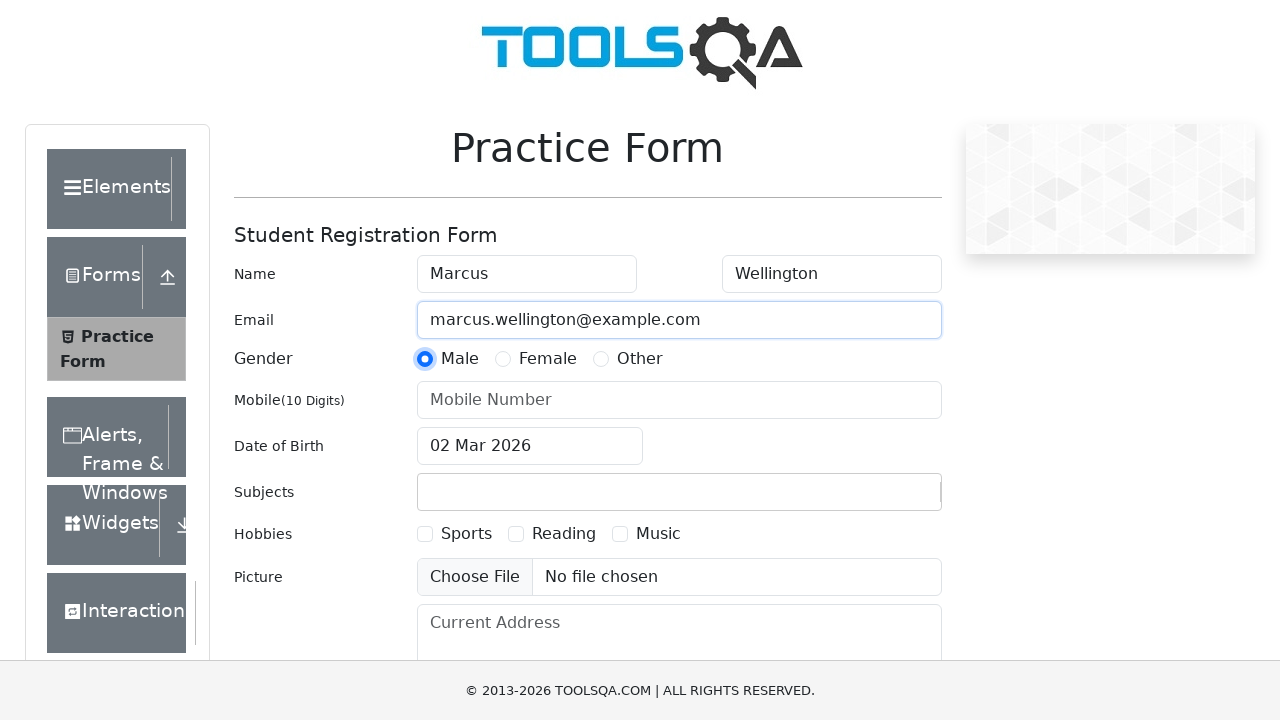

Filled mobile number: 8765432109 on #userNumber
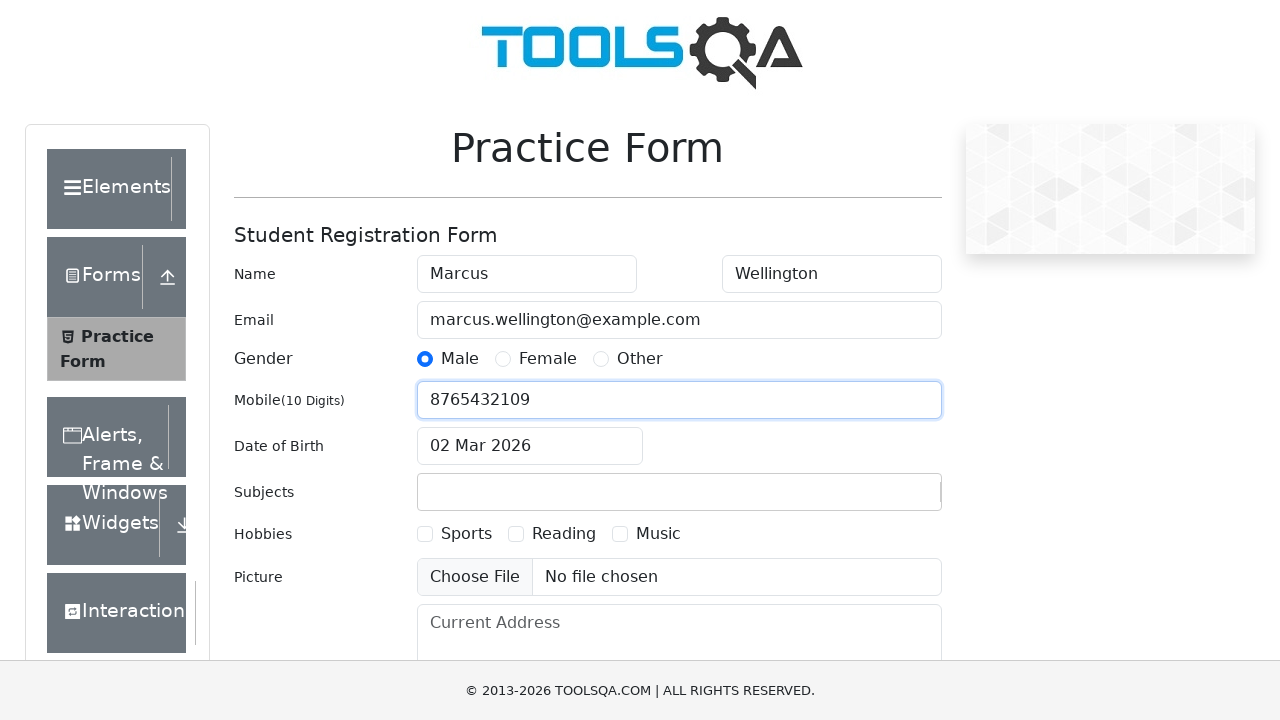

Scrolled date of birth field into view
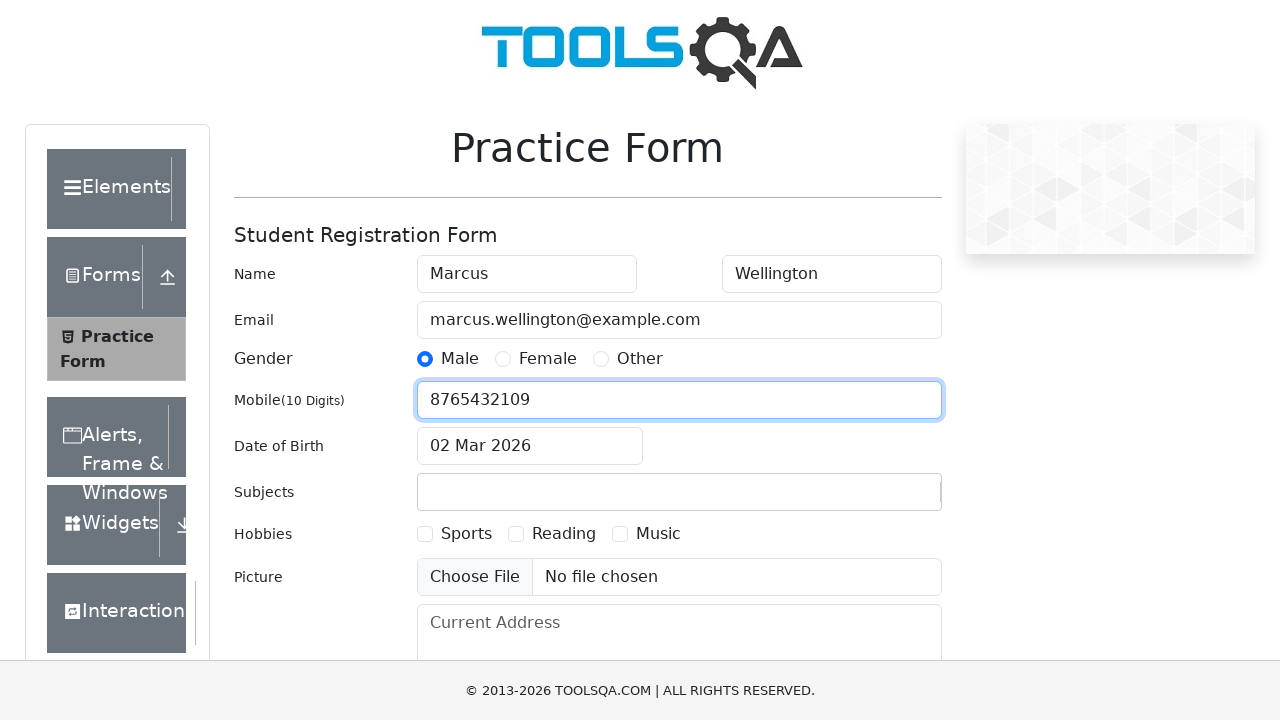

Clicked date of birth input to open date picker at (530, 446) on #dateOfBirthInput
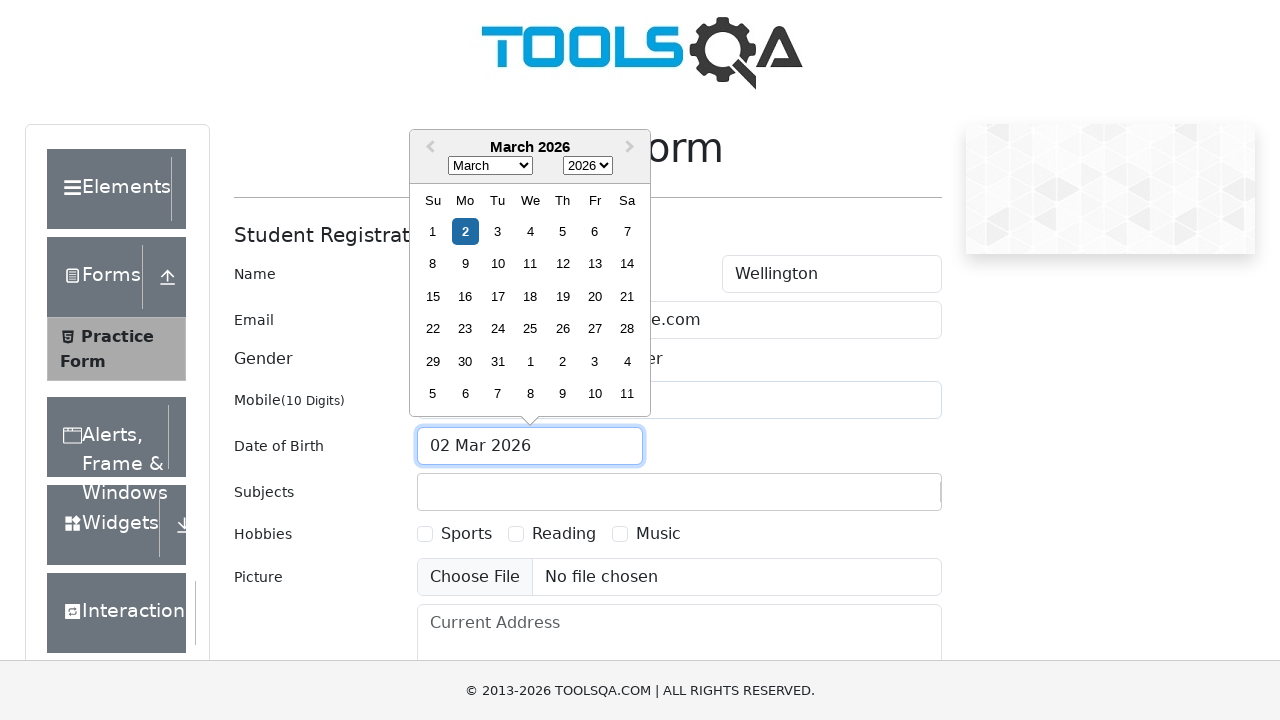

Selected year 1998 in date picker on .react-datepicker__year-select
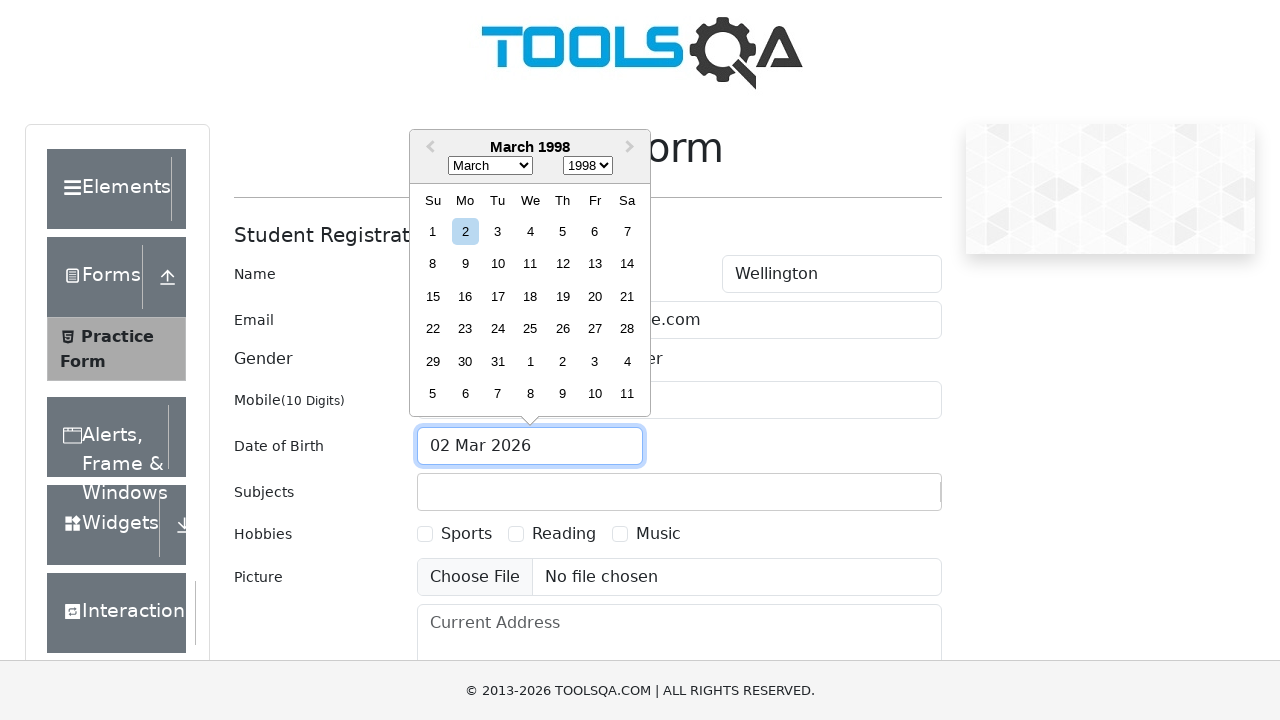

Selected June in date picker on .react-datepicker__month-select
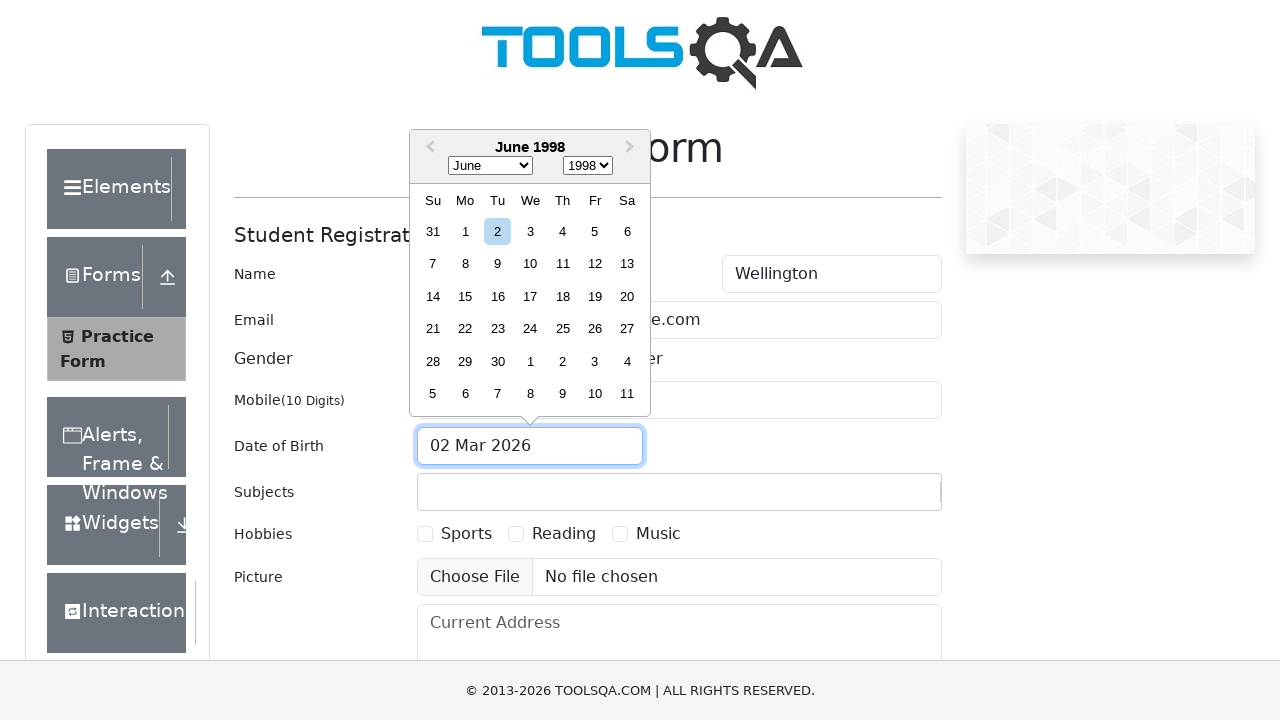

Selected 15th day in date picker at (465, 296) on xpath=//div[contains(@class,'react-datepicker__day--015') and not(contains(@clas
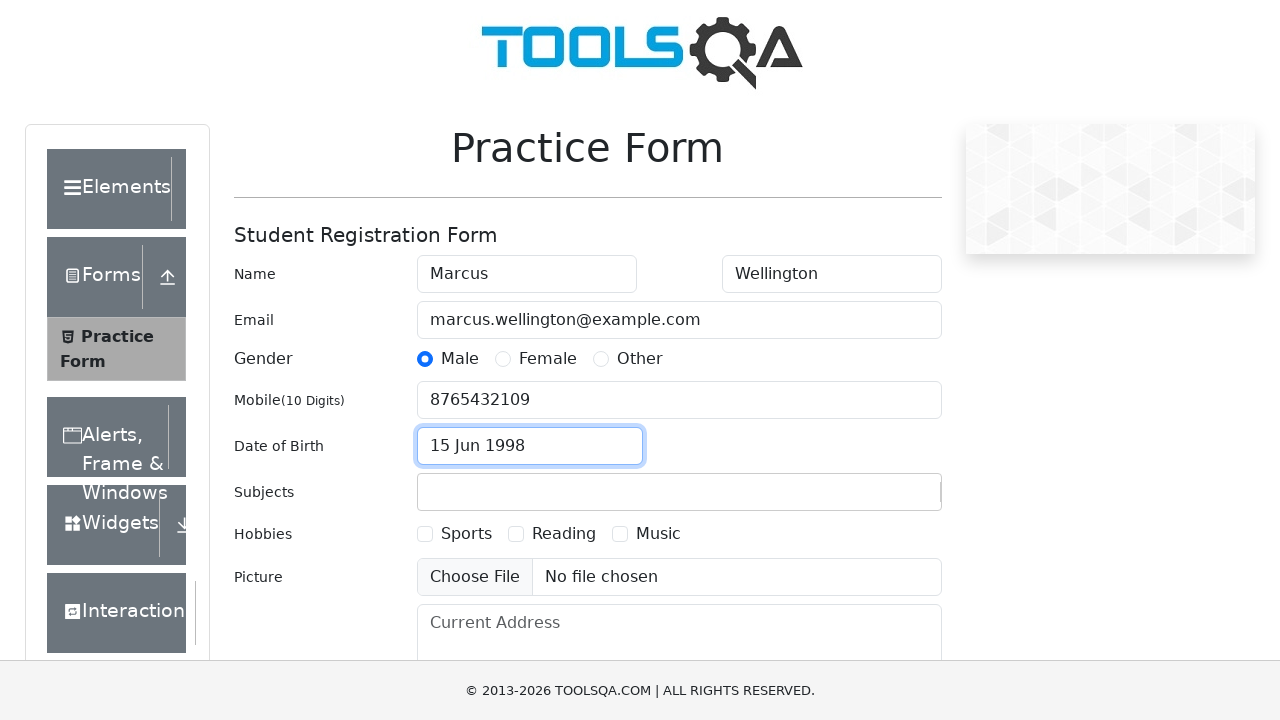

Filled subject: Physics on #subjectsInput
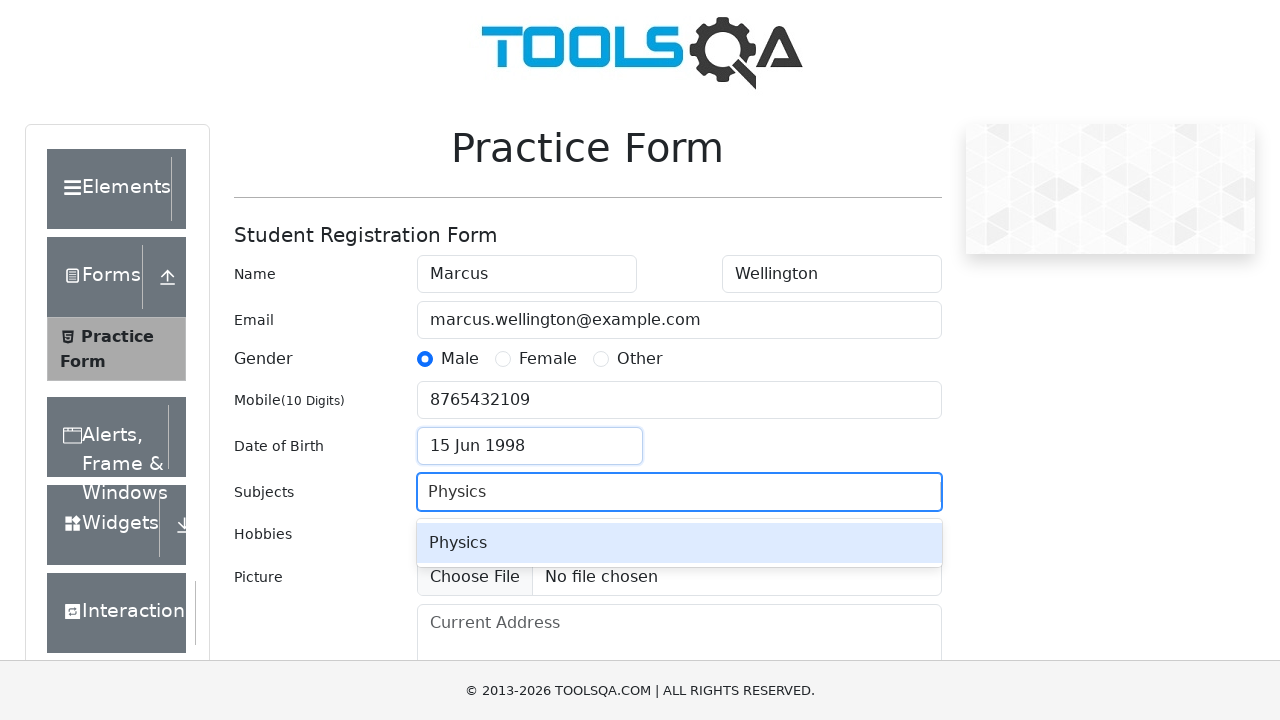

Pressed Enter to confirm Physics subject on #subjectsInput
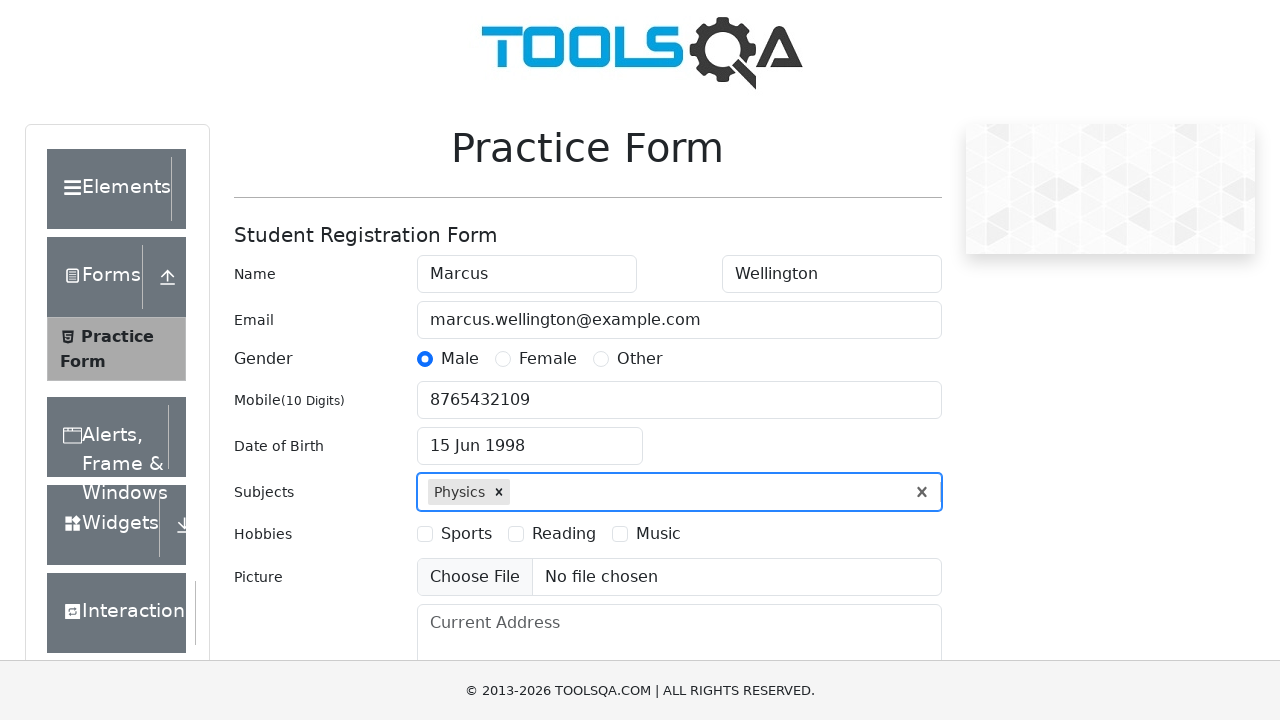

Scrolled down to hobbies section
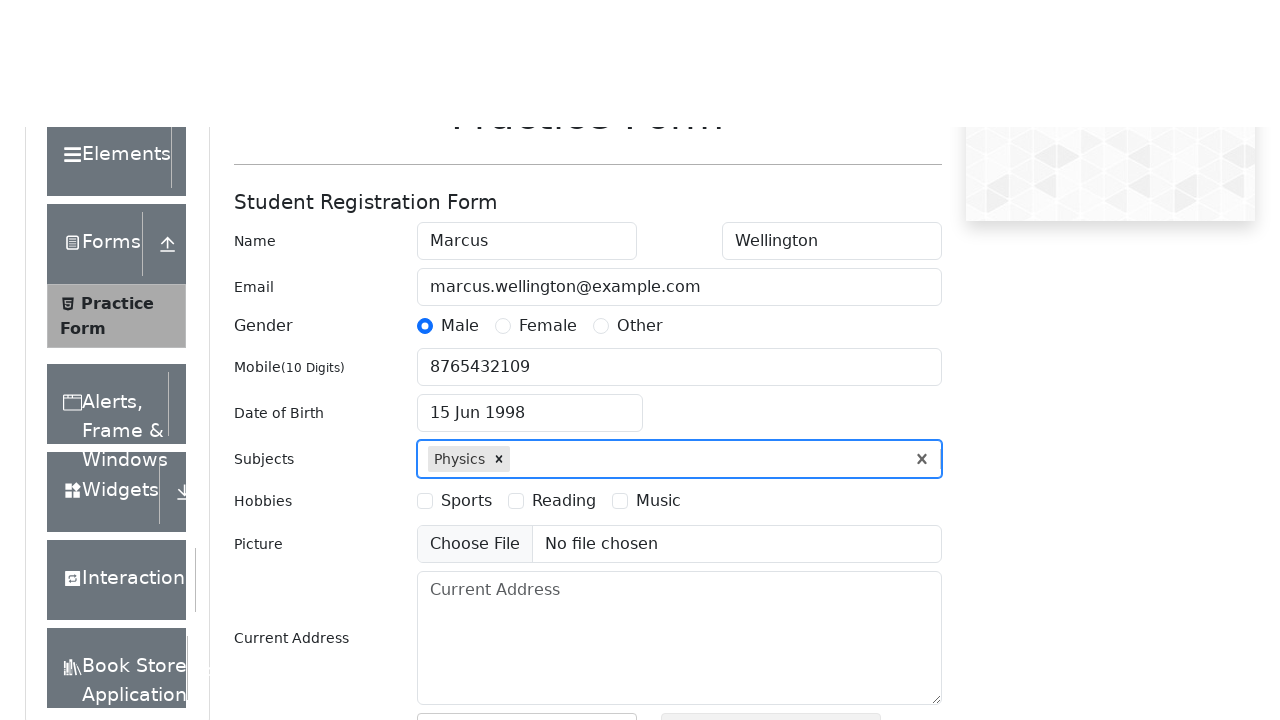

Scrolled Reading hobby checkbox into view
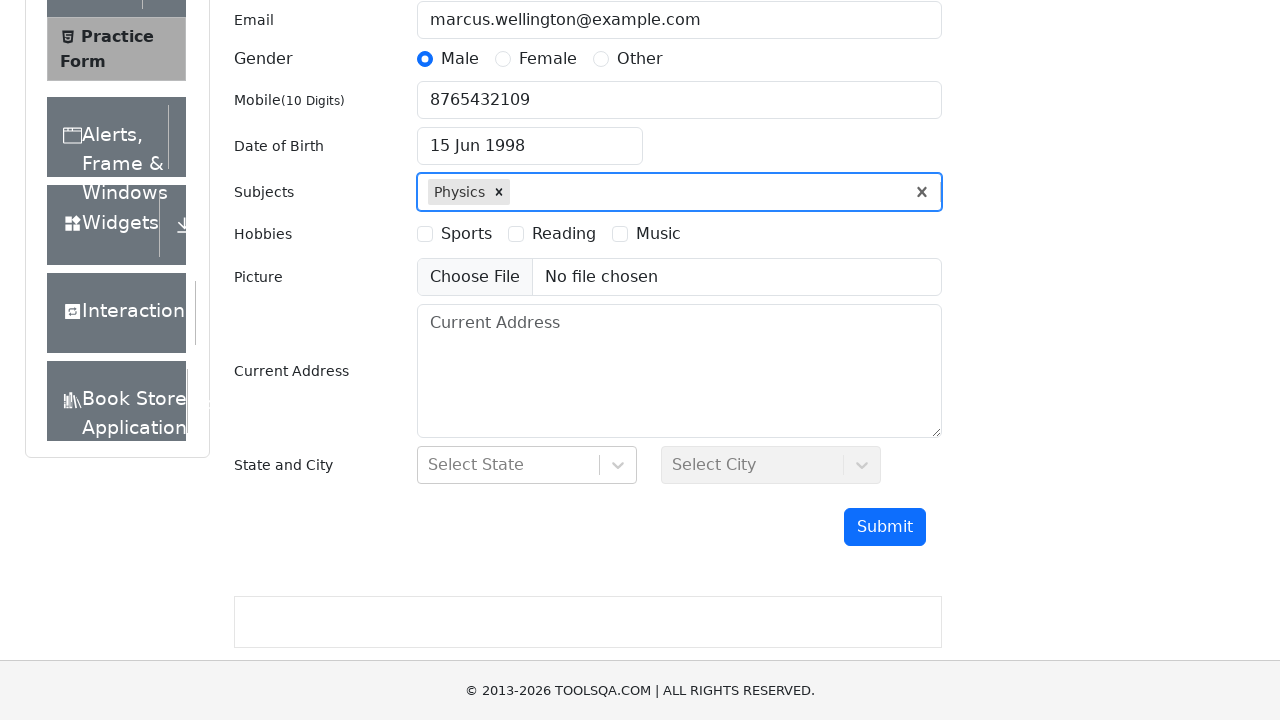

Selected Reading hobby at (564, 234) on xpath=//label[text()='Reading']
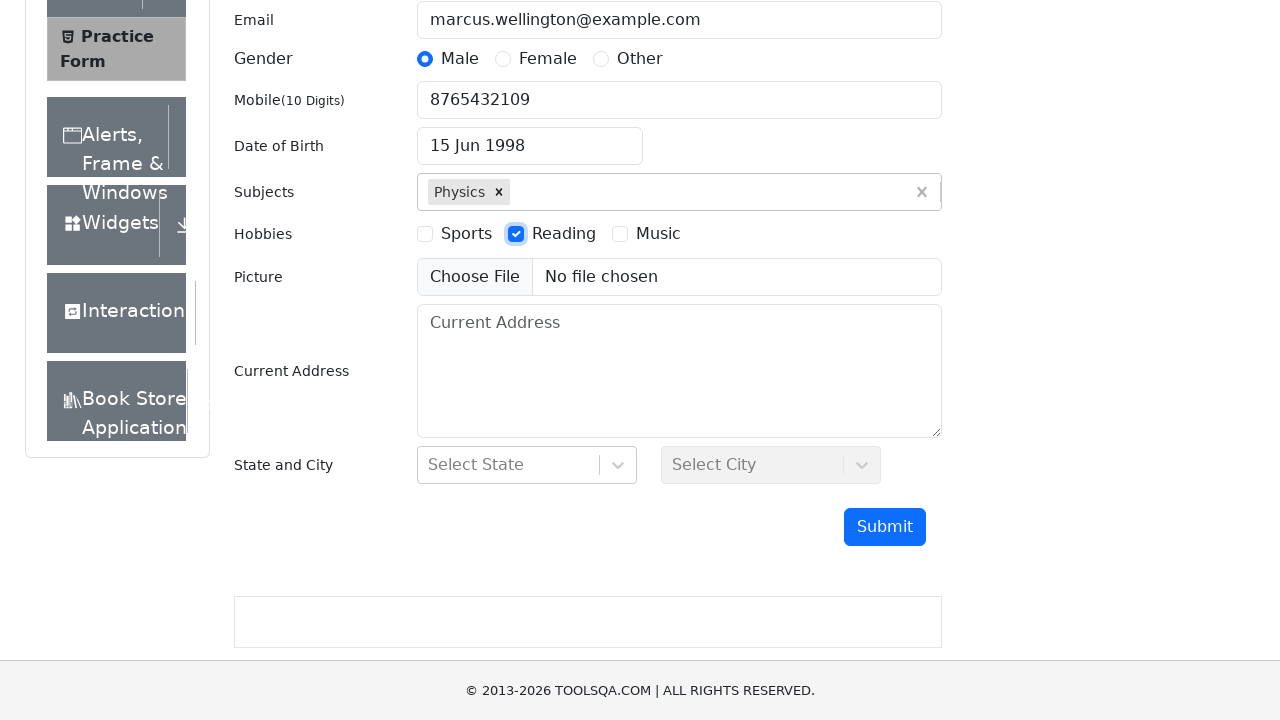

Filled current address: 456 Tech Park, Bangalore, Karnataka on #currentAddress
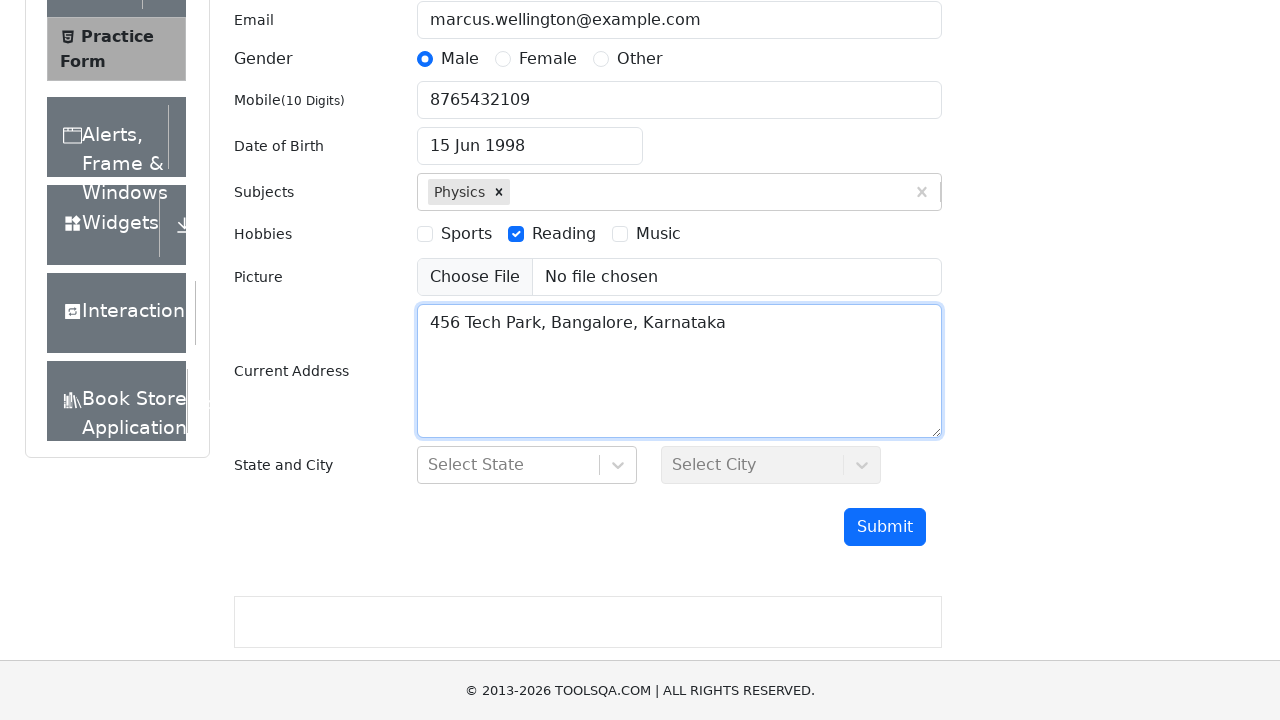

Scrolled down to state and city dropdowns
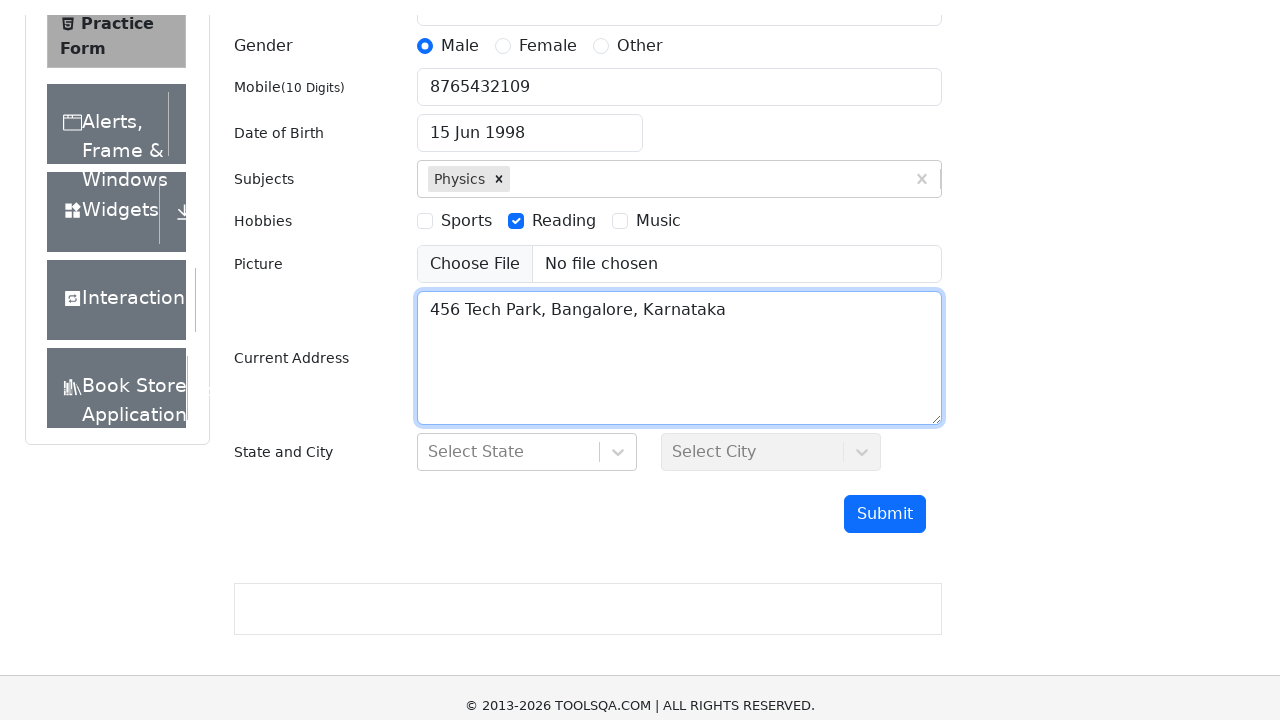

Filled state dropdown with NCR on #react-select-3-input
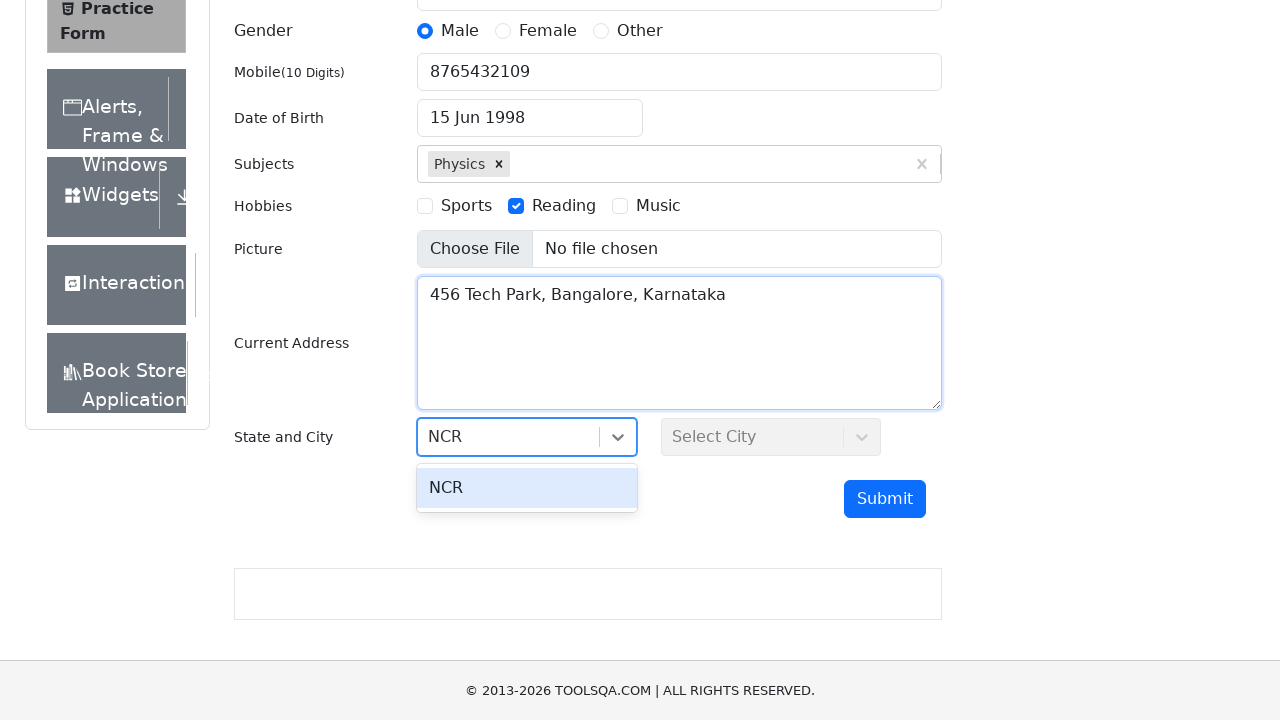

Confirmed NCR state selection on #react-select-3-input
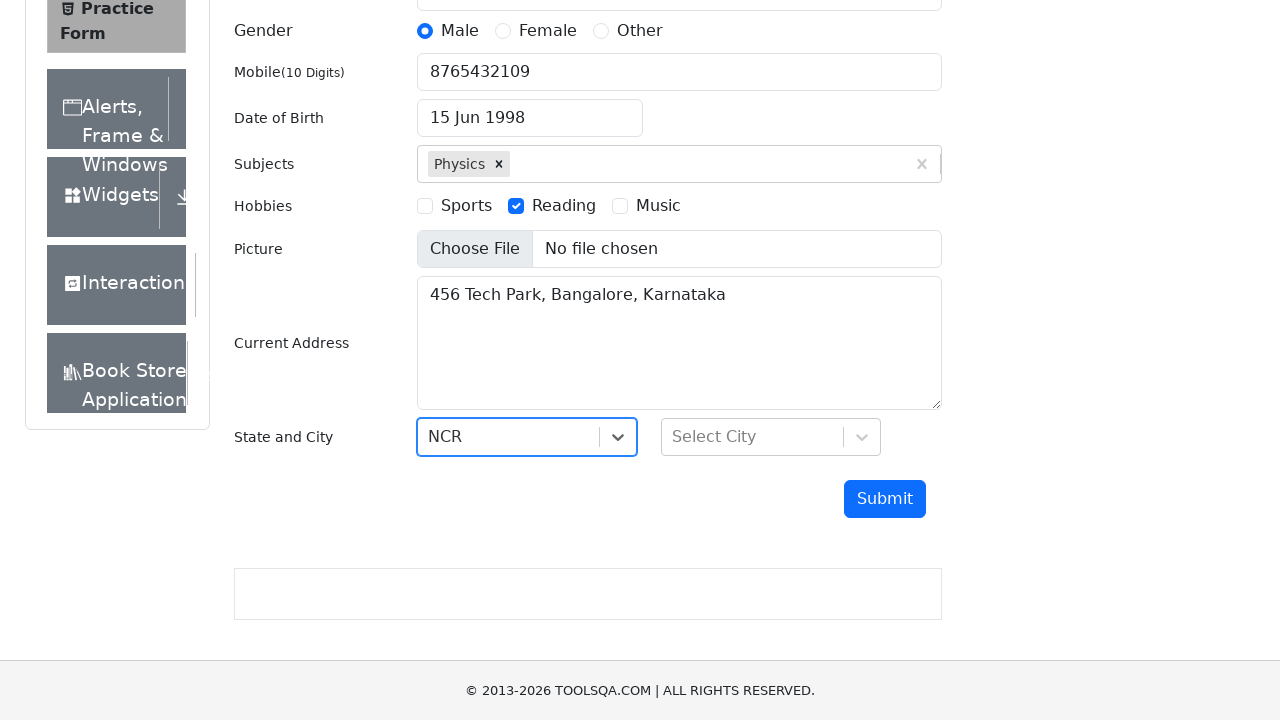

Filled city dropdown with Delhi on #react-select-4-input
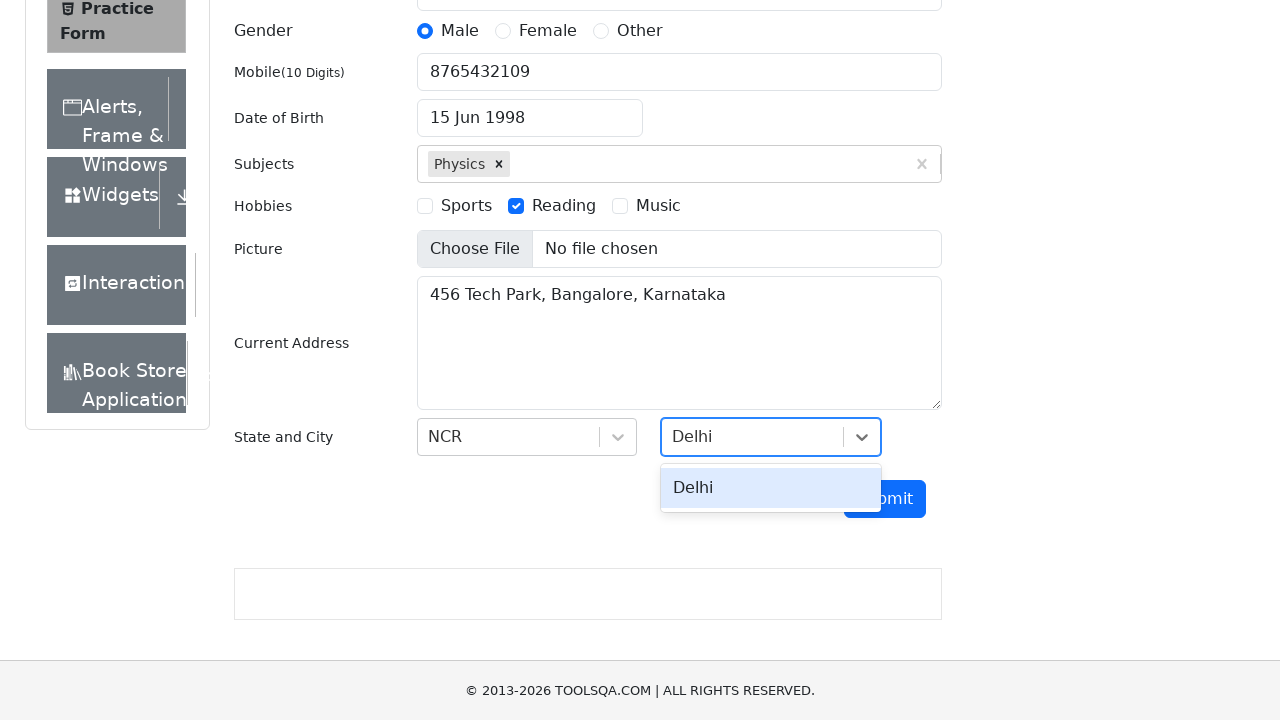

Confirmed Delhi city selection on #react-select-4-input
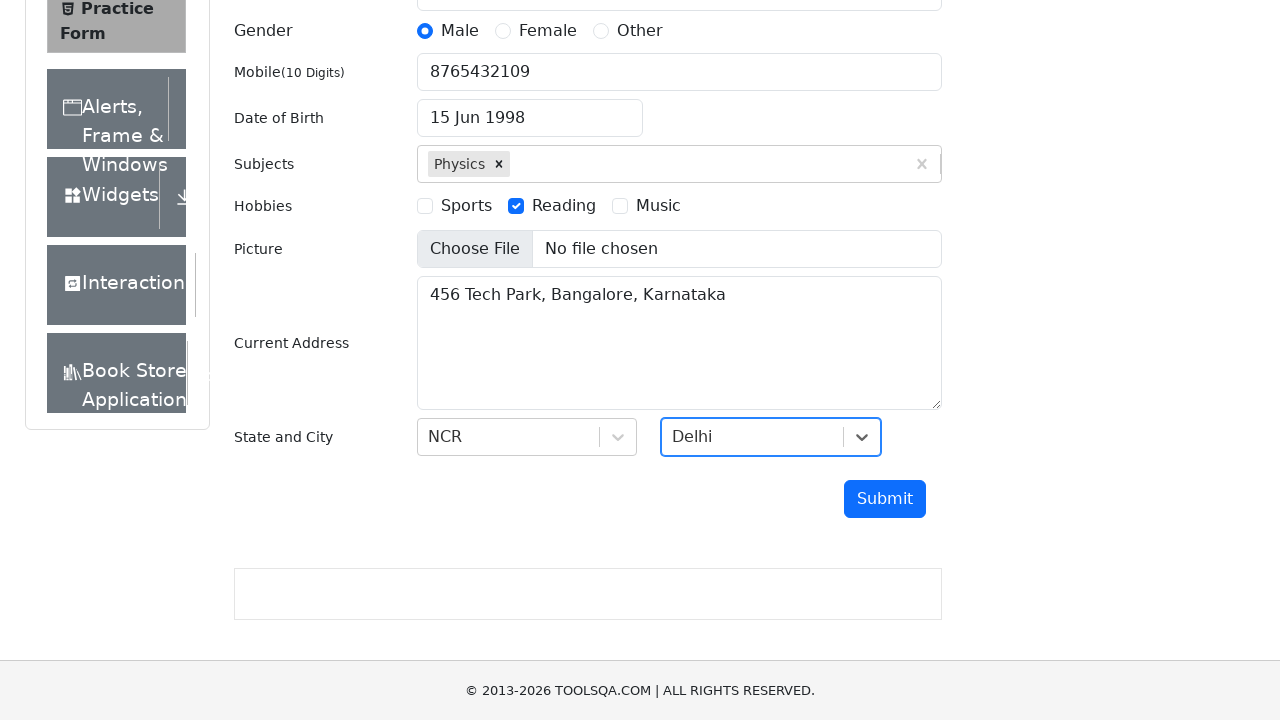

Clicked submit button to submit the form at (885, 499) on #submit
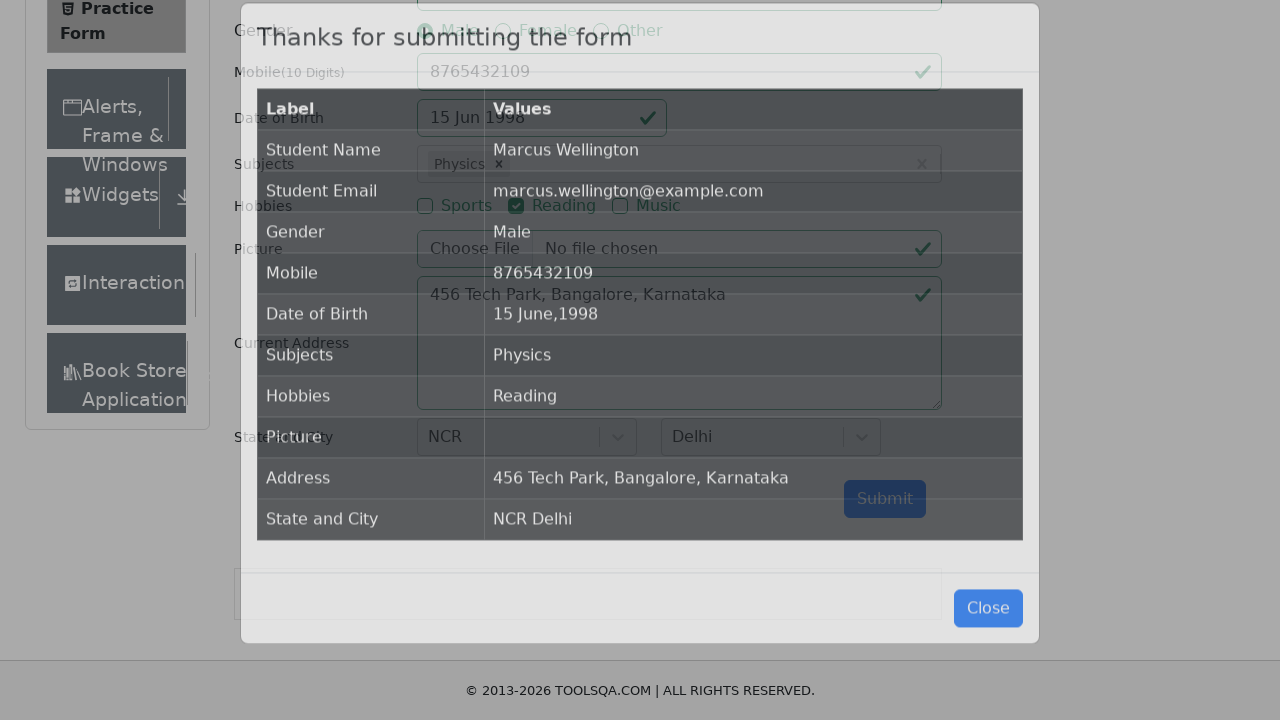

Form submission completed and confirmation modal appeared
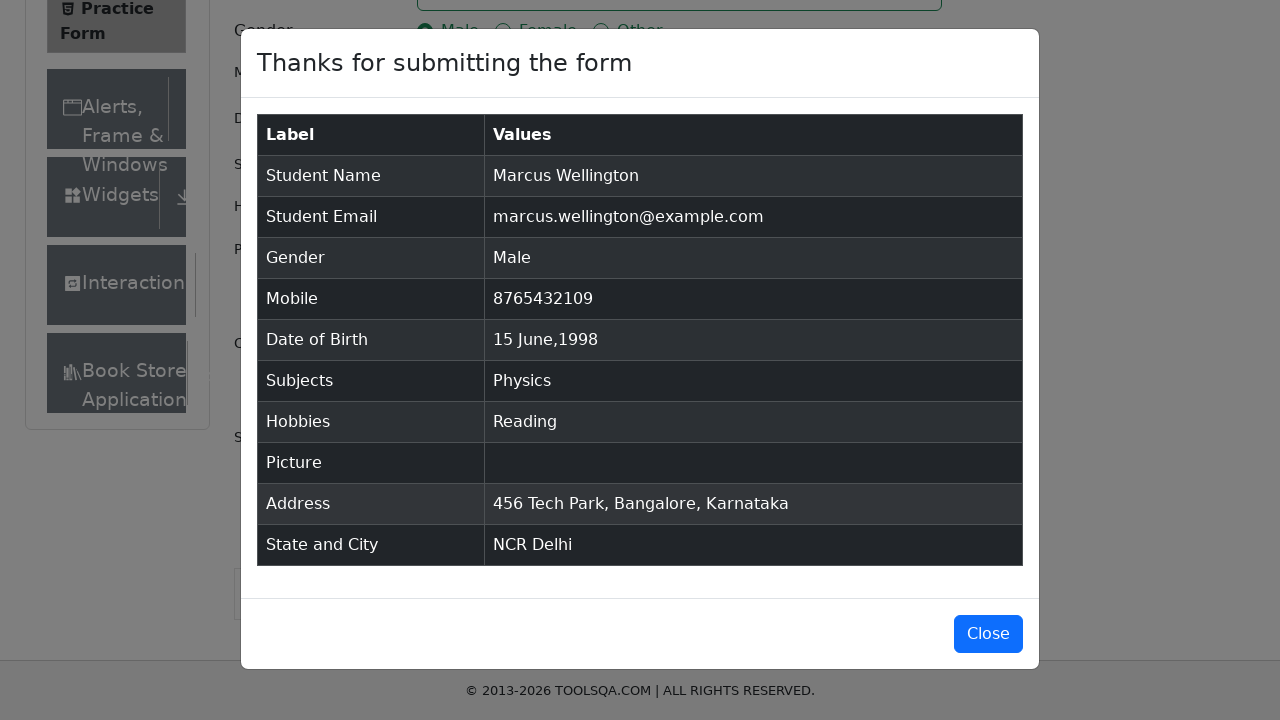

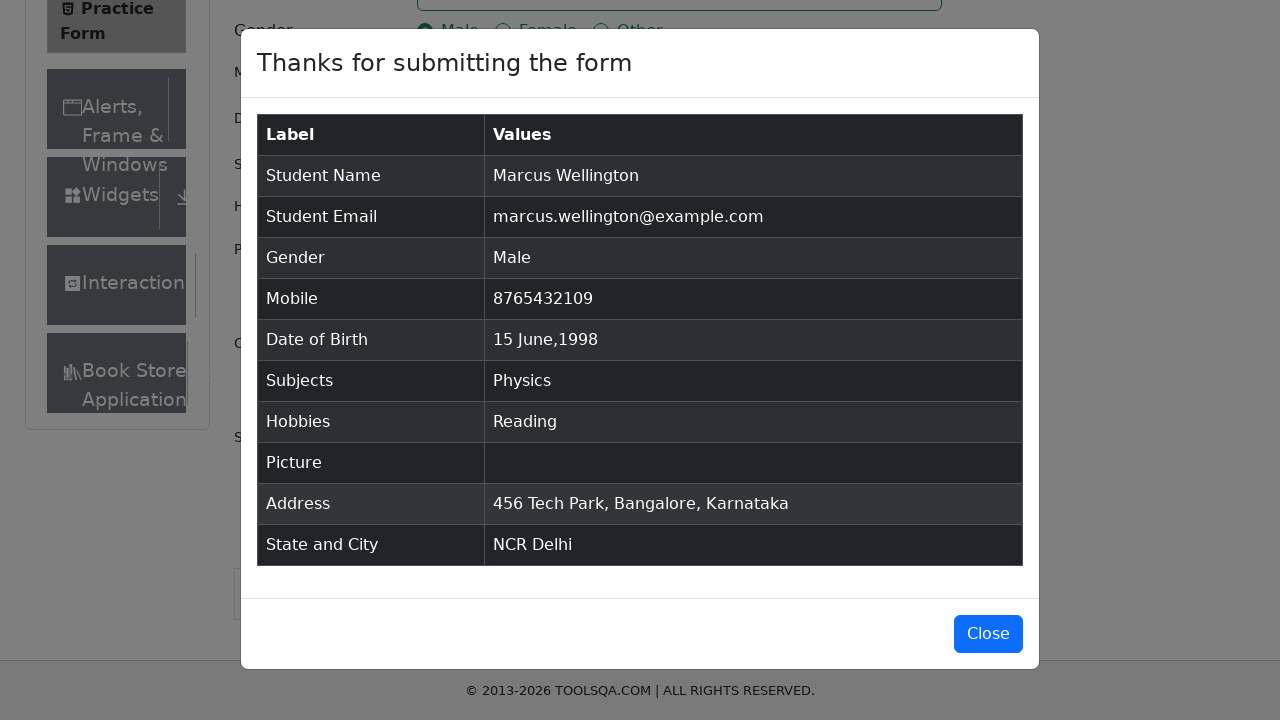